Tests dropdown selection functionality by selecting country, state, and city from cascading dropdown menus

Starting URL: https://demoapps.qspiders.com/

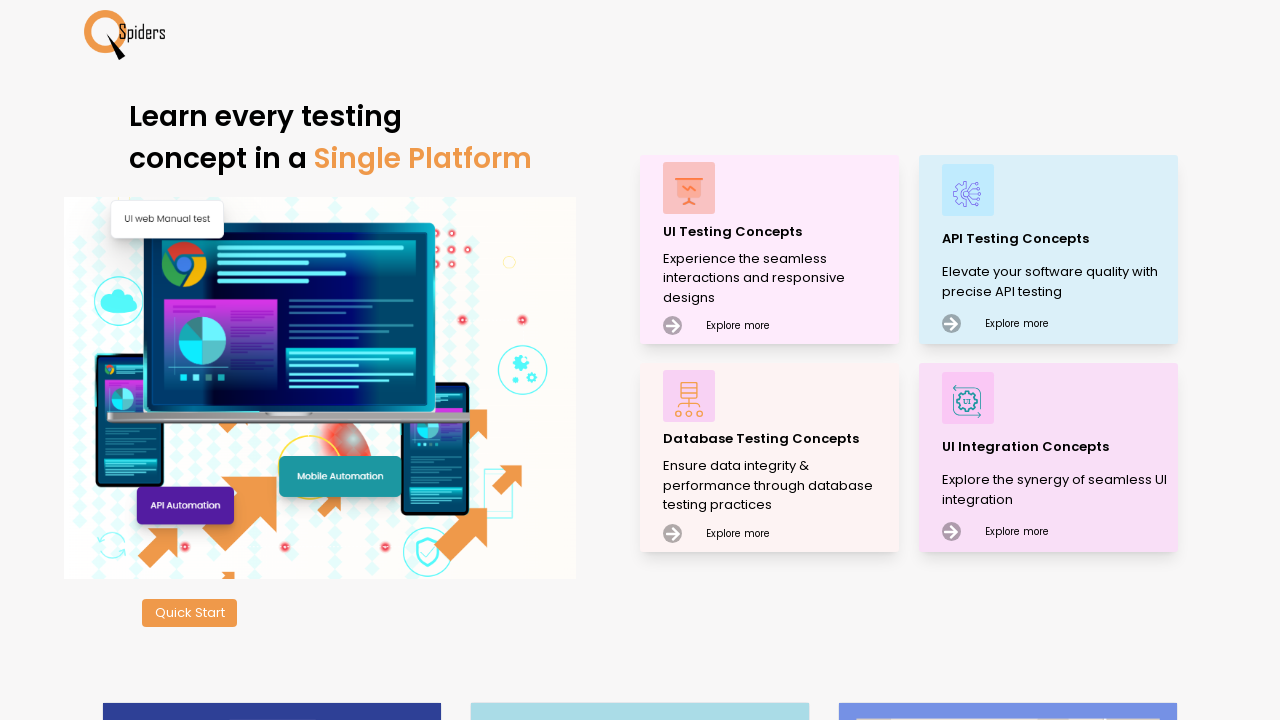

Clicked on 'UI Testing Concepts' link at (778, 232) on xpath=//p[.='UI Testing Concepts']
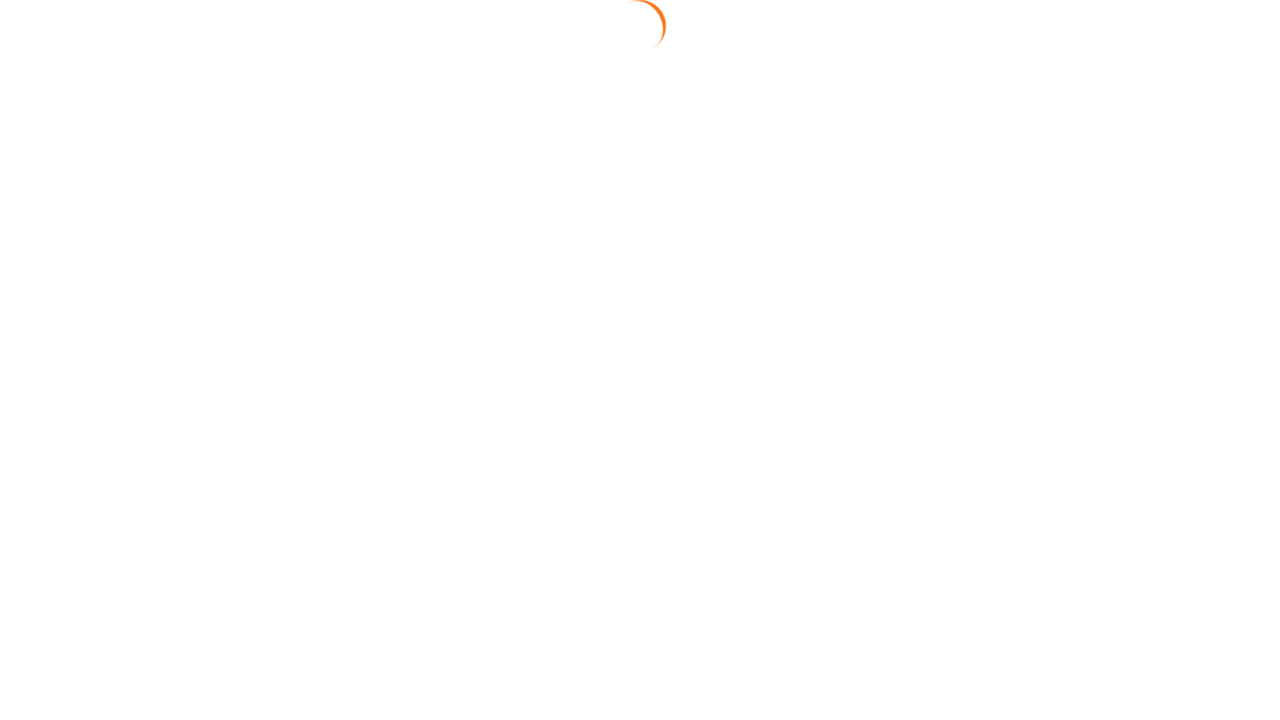

Clicked on 'Dropdown' section at (52, 350) on xpath=//section[.='Dropdown']
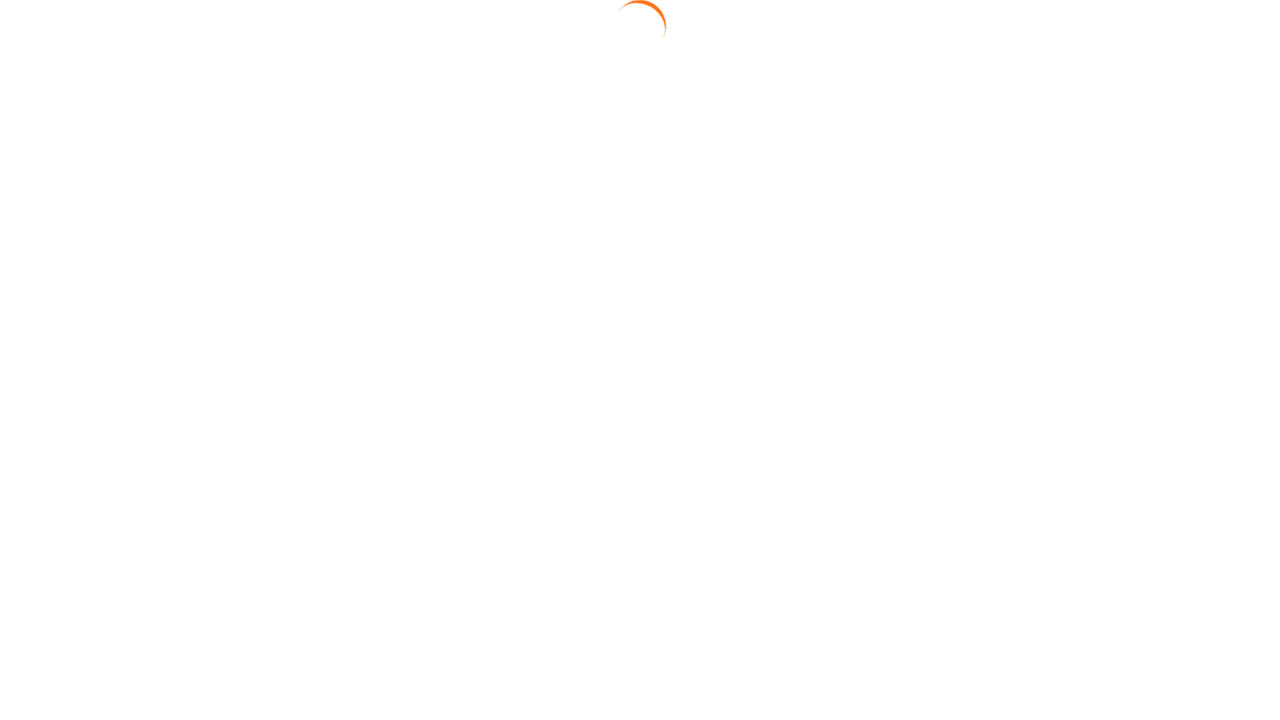

Country dropdown loaded and ready
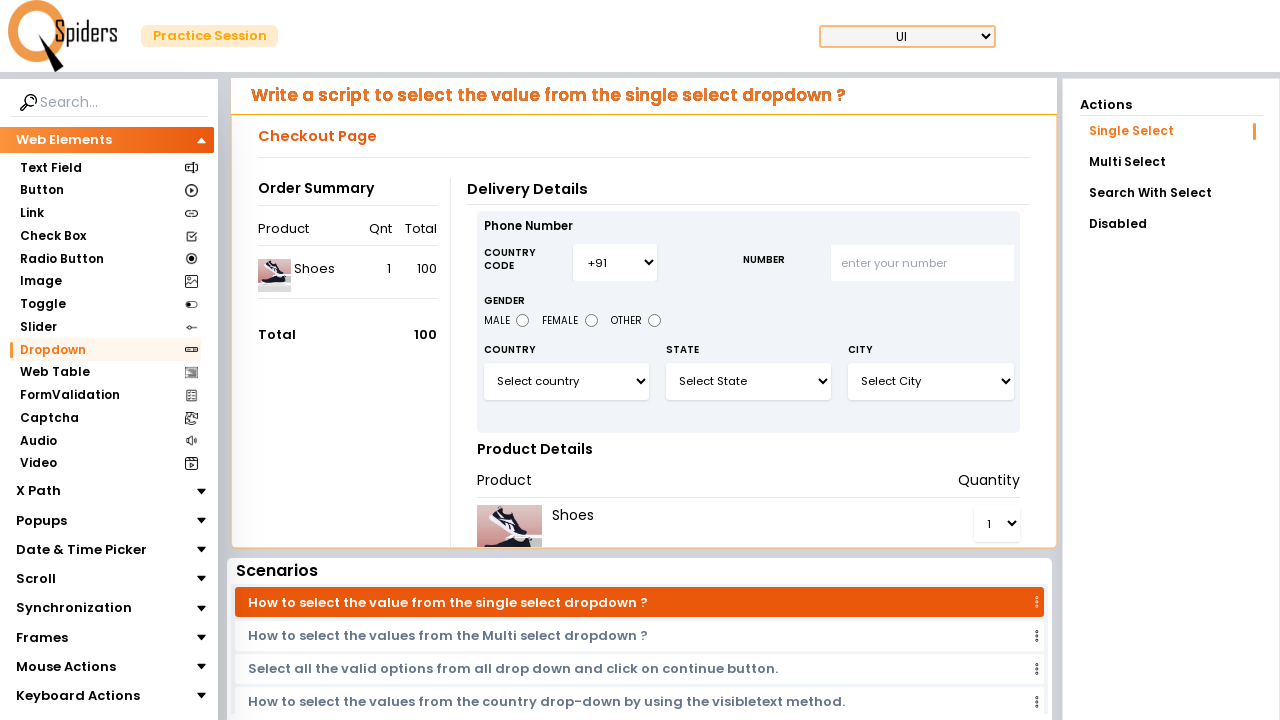

Selected country from dropdown (index 7) on #select3
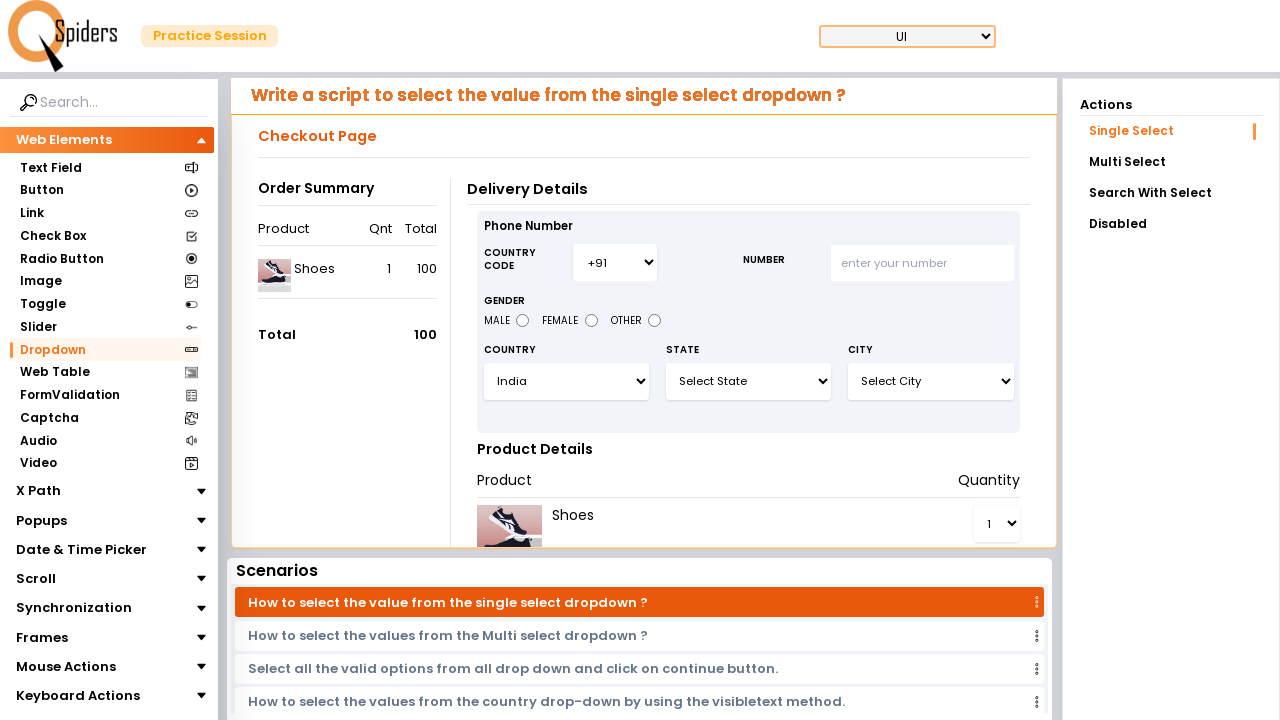

Selected 'Tamil Nadu' from state dropdown on #select5
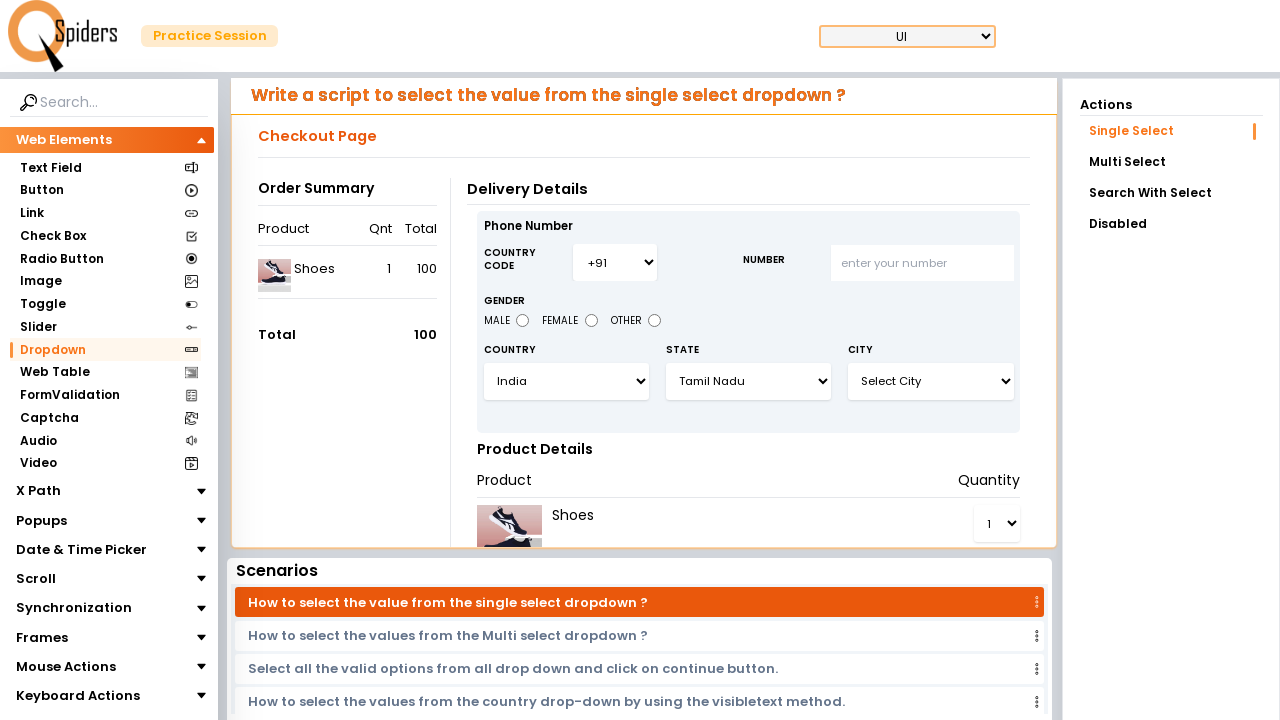

Selected 'Chennai' from city dropdown on //label[.='City']/../select
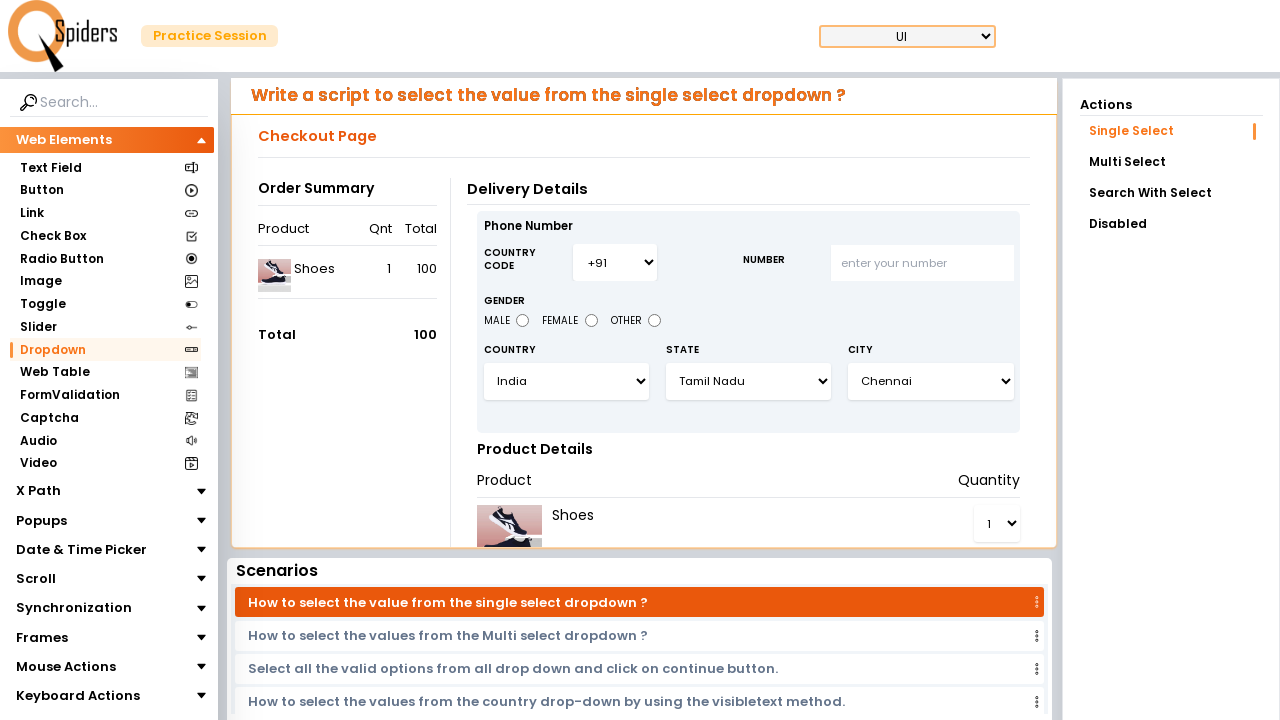

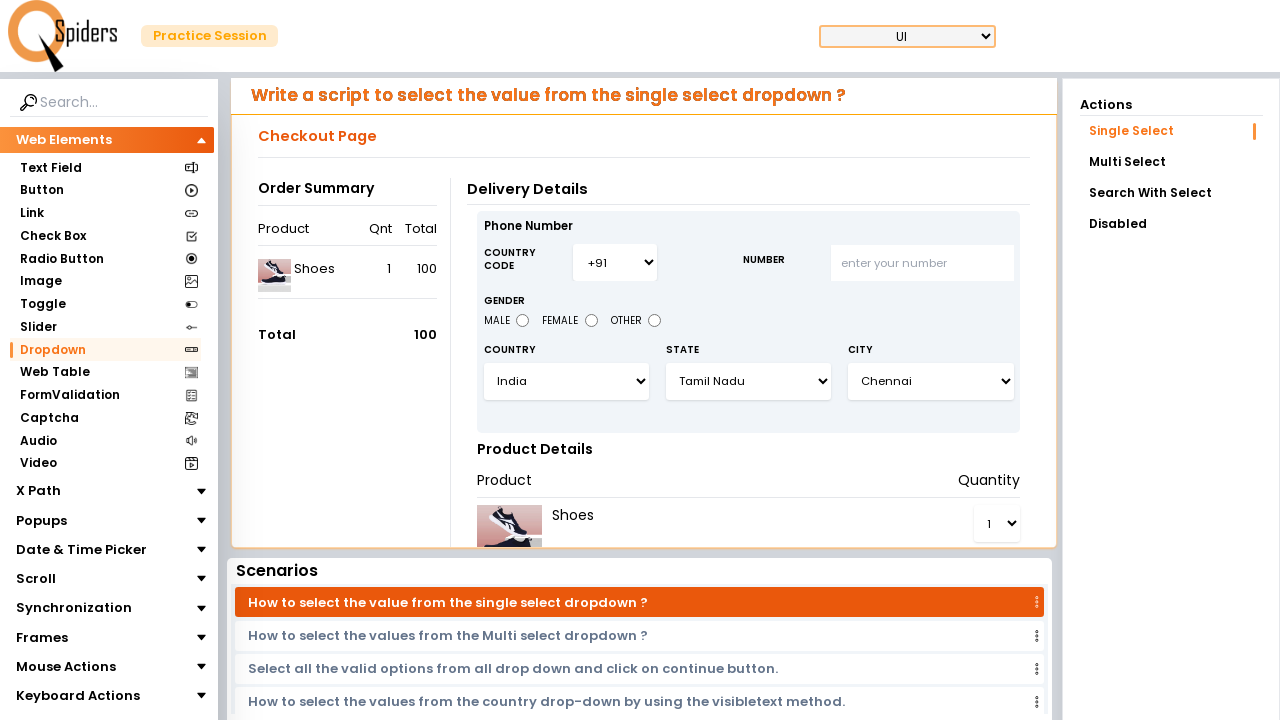